Tests navigation to the "Phones" submenu from the catalog menu using keyboard navigation.

Starting URL: http://intershop5.skillbox.ru/

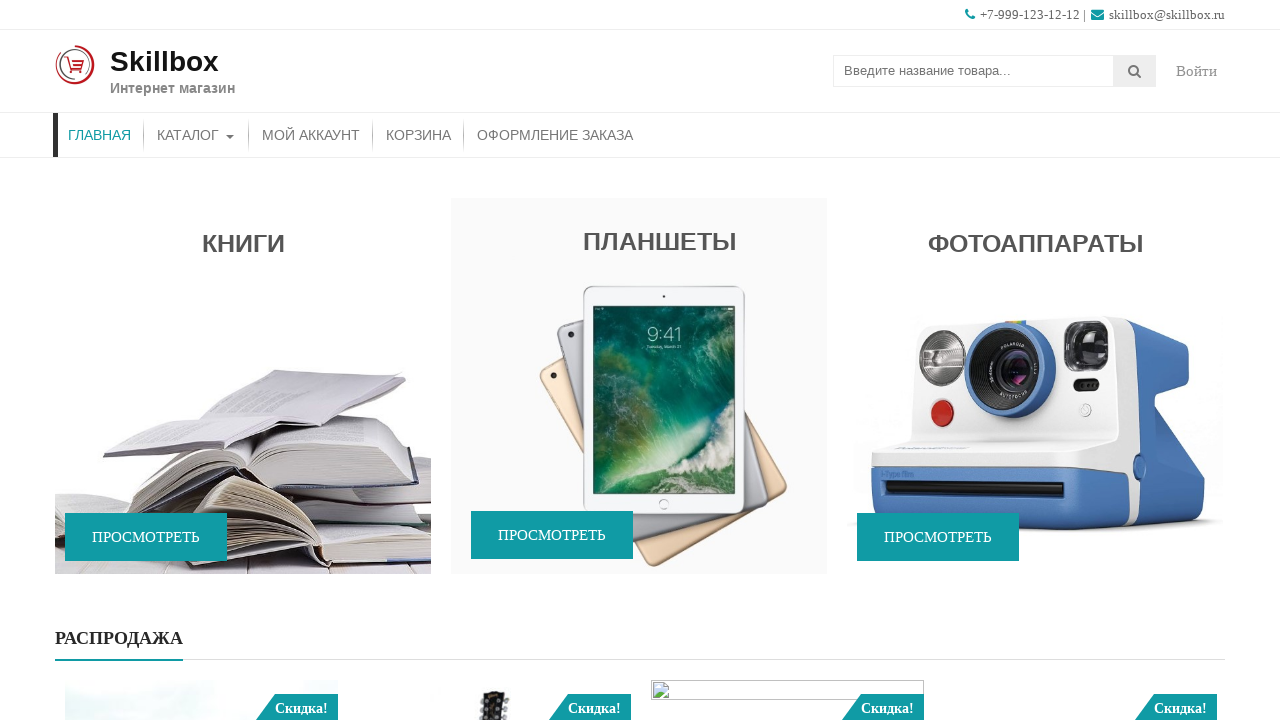

Focused on Catalog menu and pressed Tab to open submenu on //*[contains(@class, 'store-menu')]//*[.='Каталог']
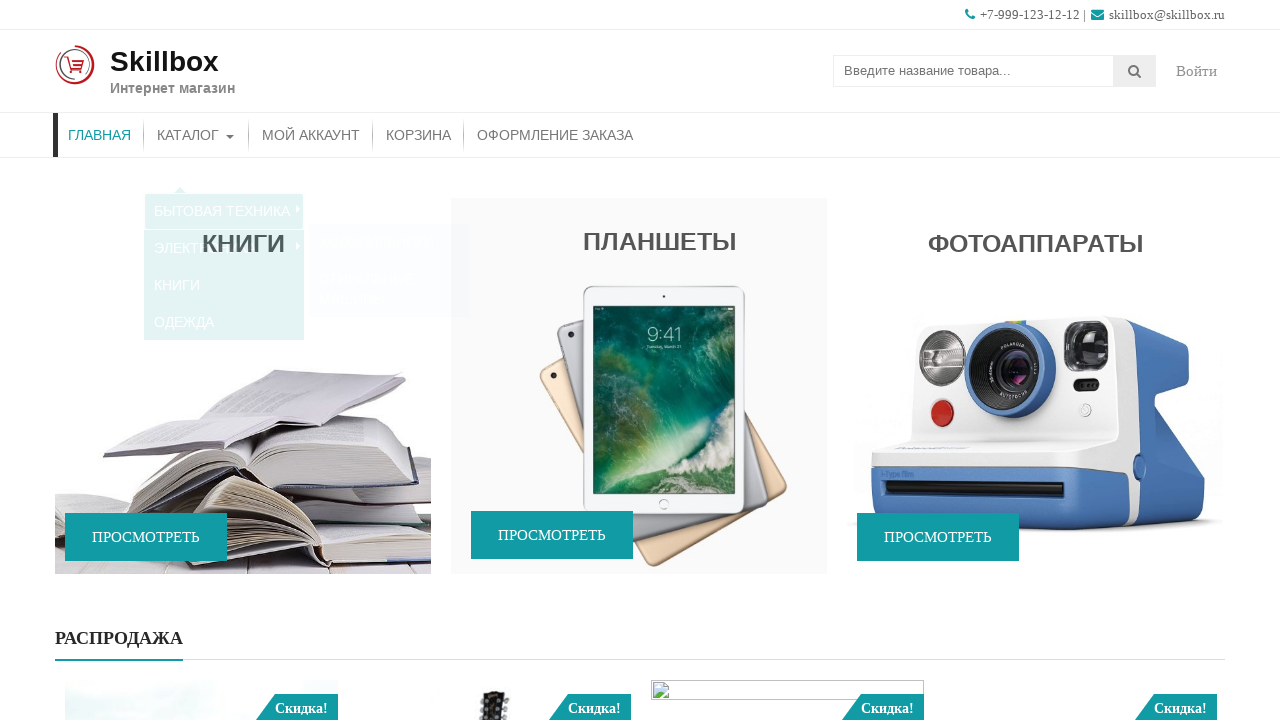

Navigated down from Appliances submenu item on //*[contains(@class, 'sub-menu')]//*[.='Бытовая техника']
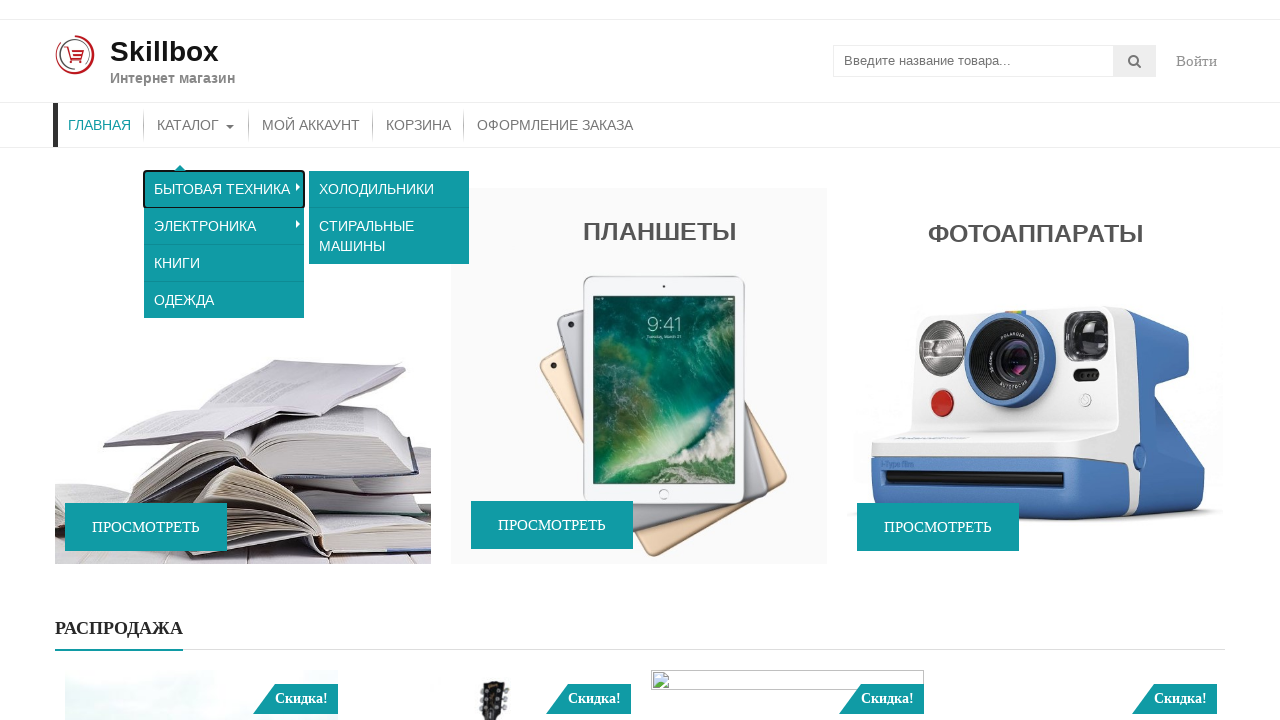

Navigated to Electronics and pressed Tab on //*[contains(@class, 'sub-menu')]//a[.='Электроника']
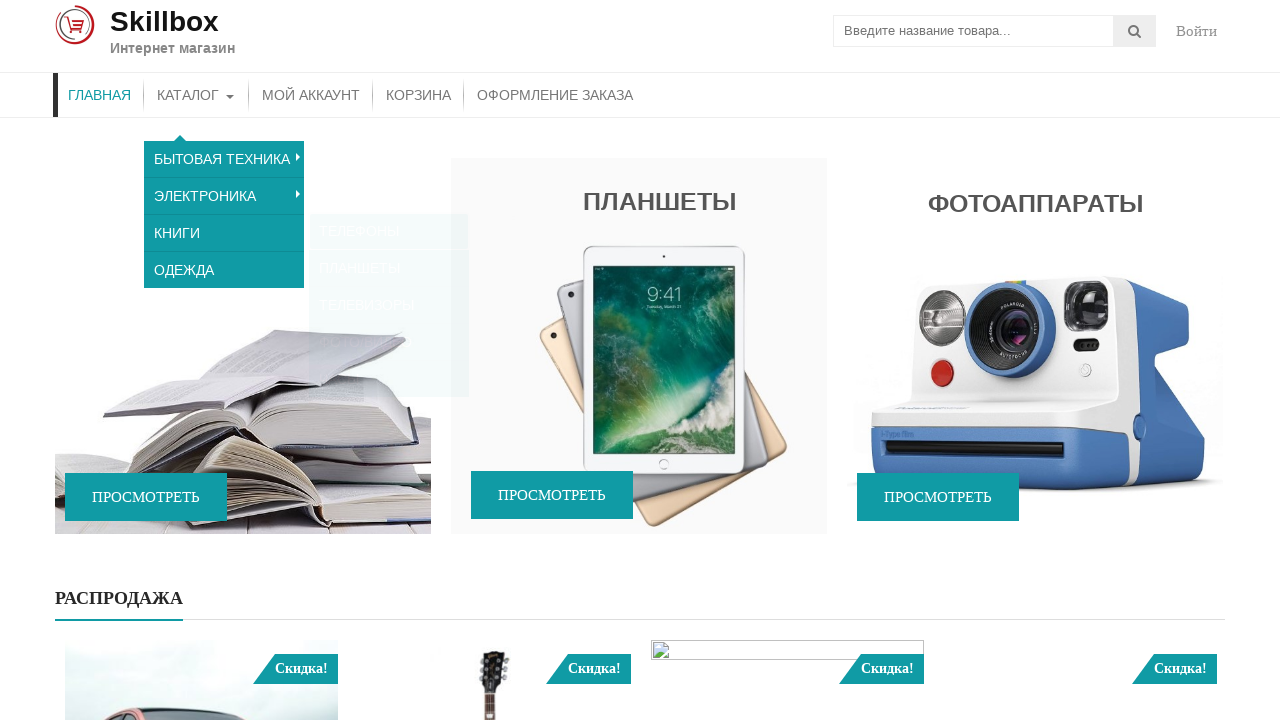

Clicked on Phones submenu link at (389, 196) on xpath=//*[contains(@class, 'sub-menu')]//a[.='Телефоны']
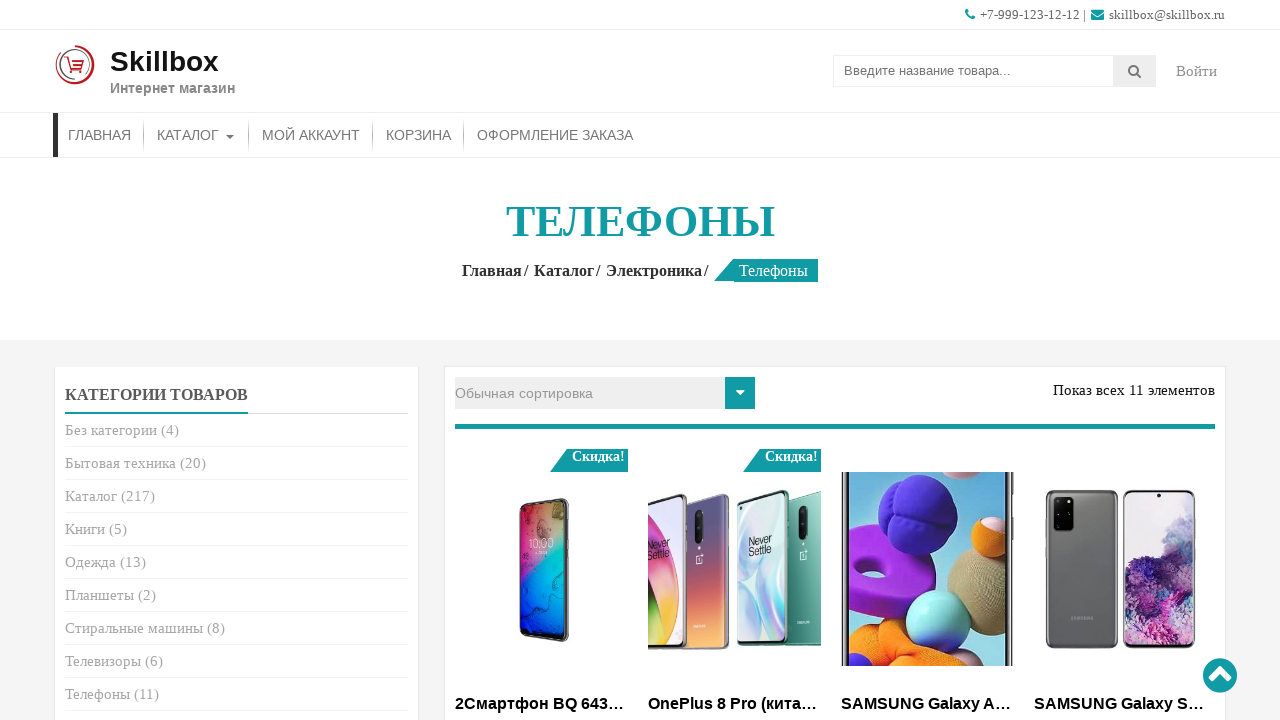

Phones page loaded and page title displayed
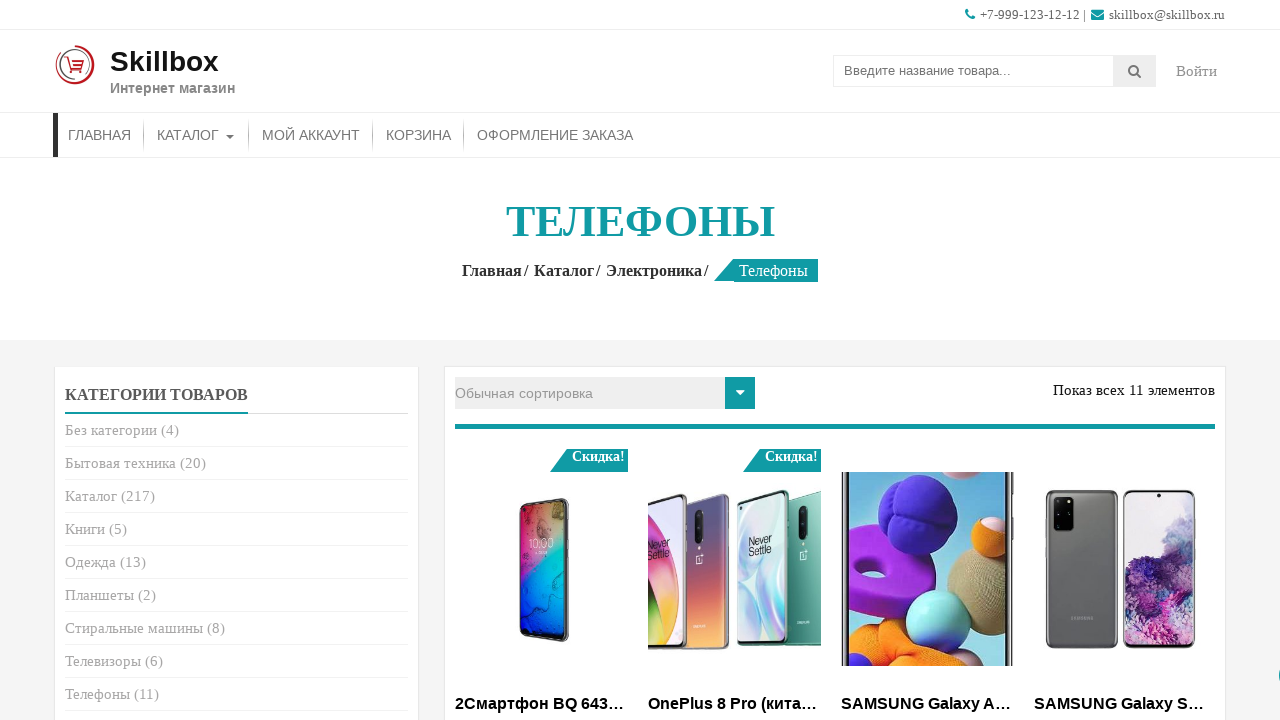

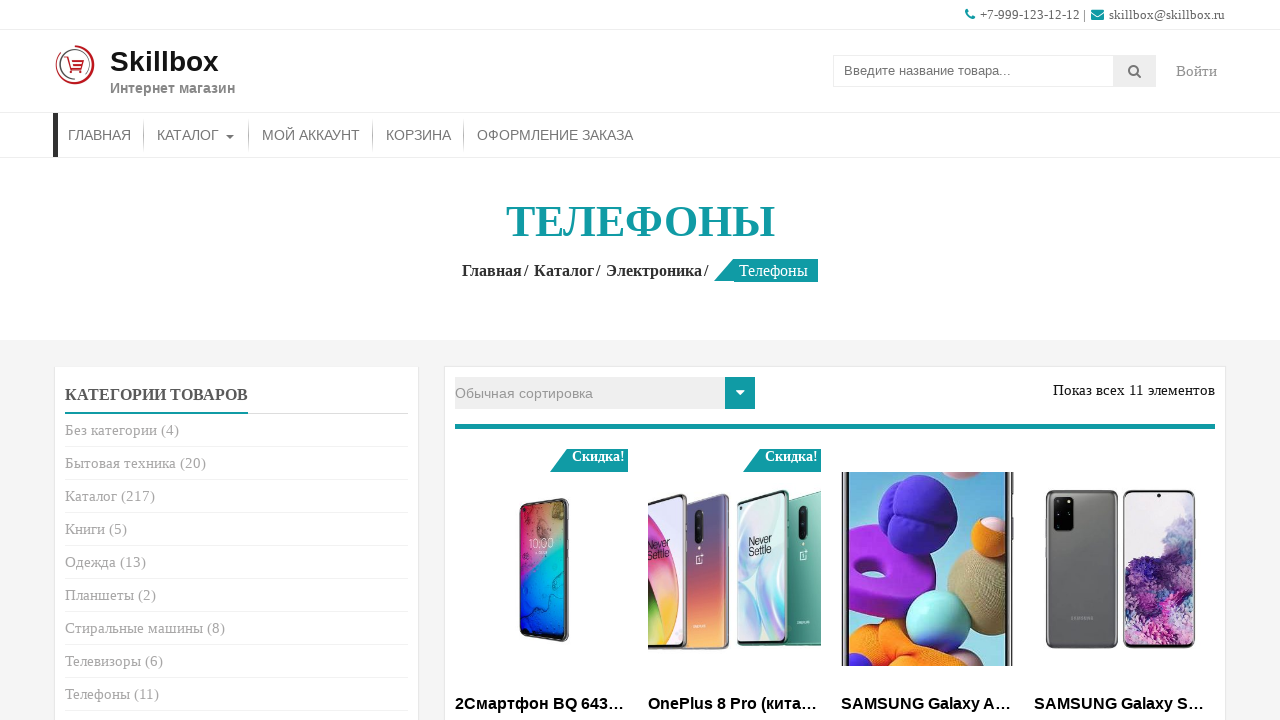